Tests that clicking Clear completed removes completed items from the list

Starting URL: https://demo.playwright.dev/todomvc

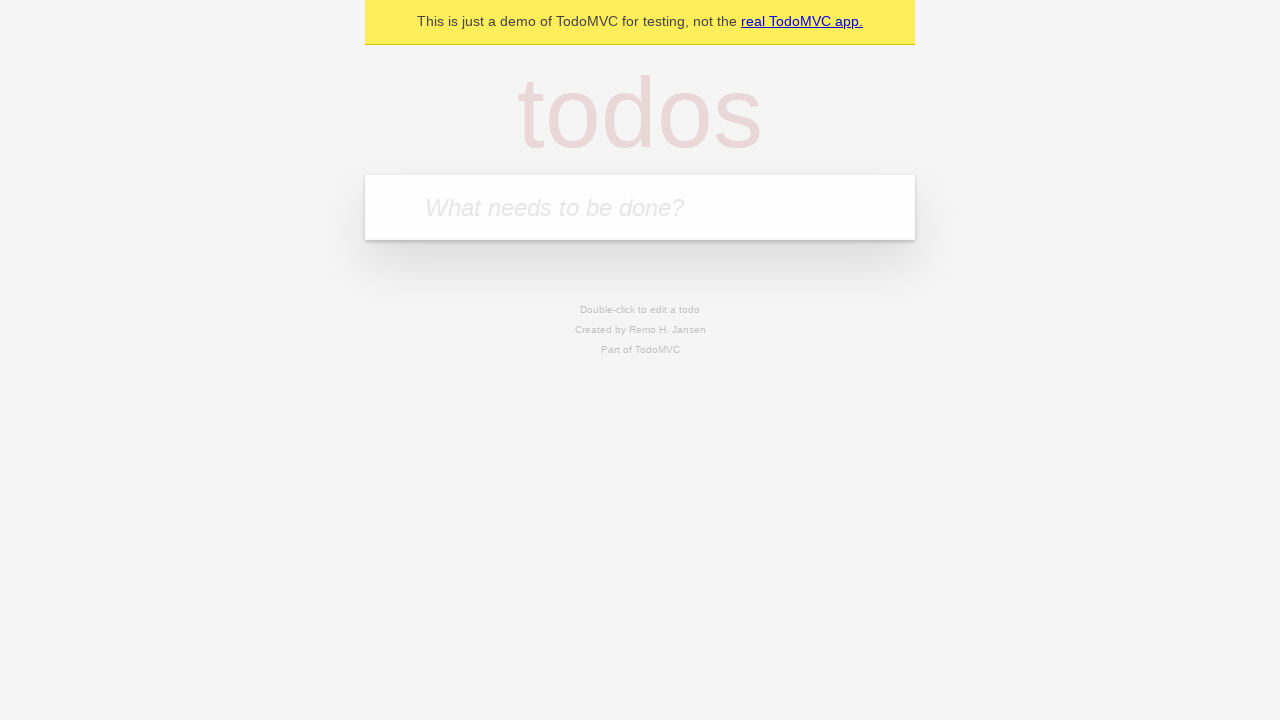

Filled todo input with 'buy some cheese' on internal:attr=[placeholder="What needs to be done?"i]
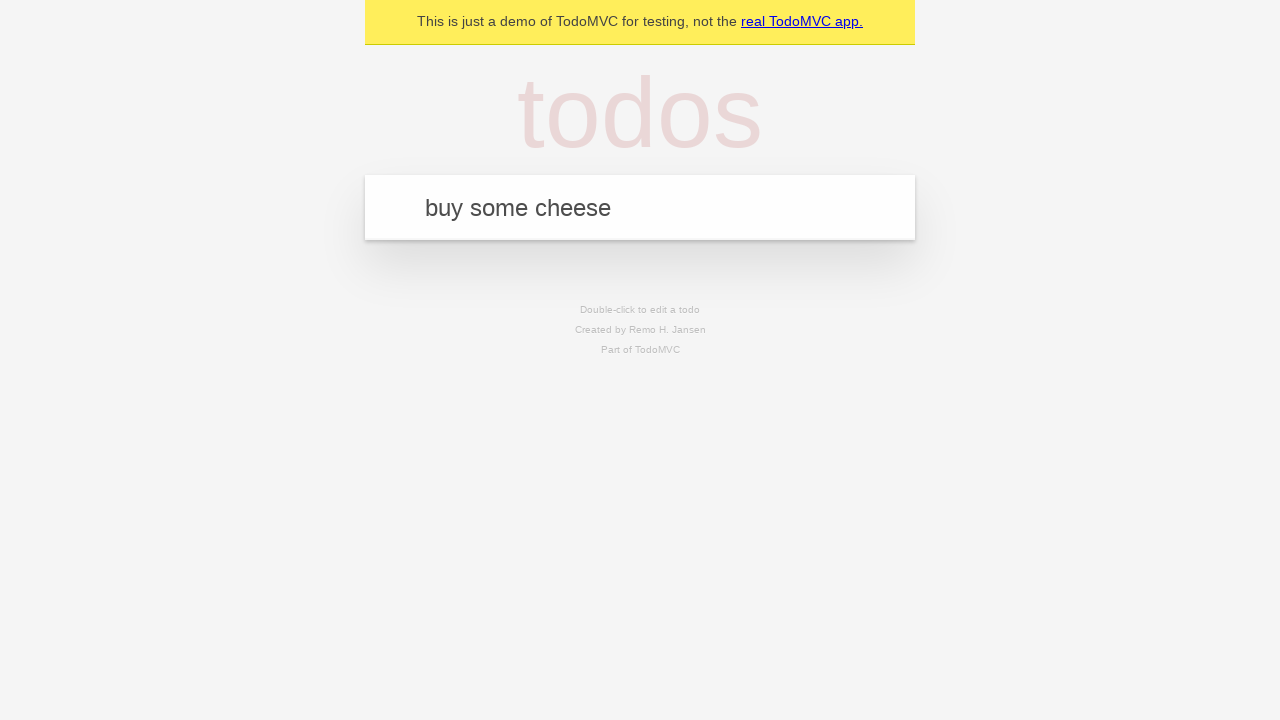

Pressed Enter to add todo 'buy some cheese' on internal:attr=[placeholder="What needs to be done?"i]
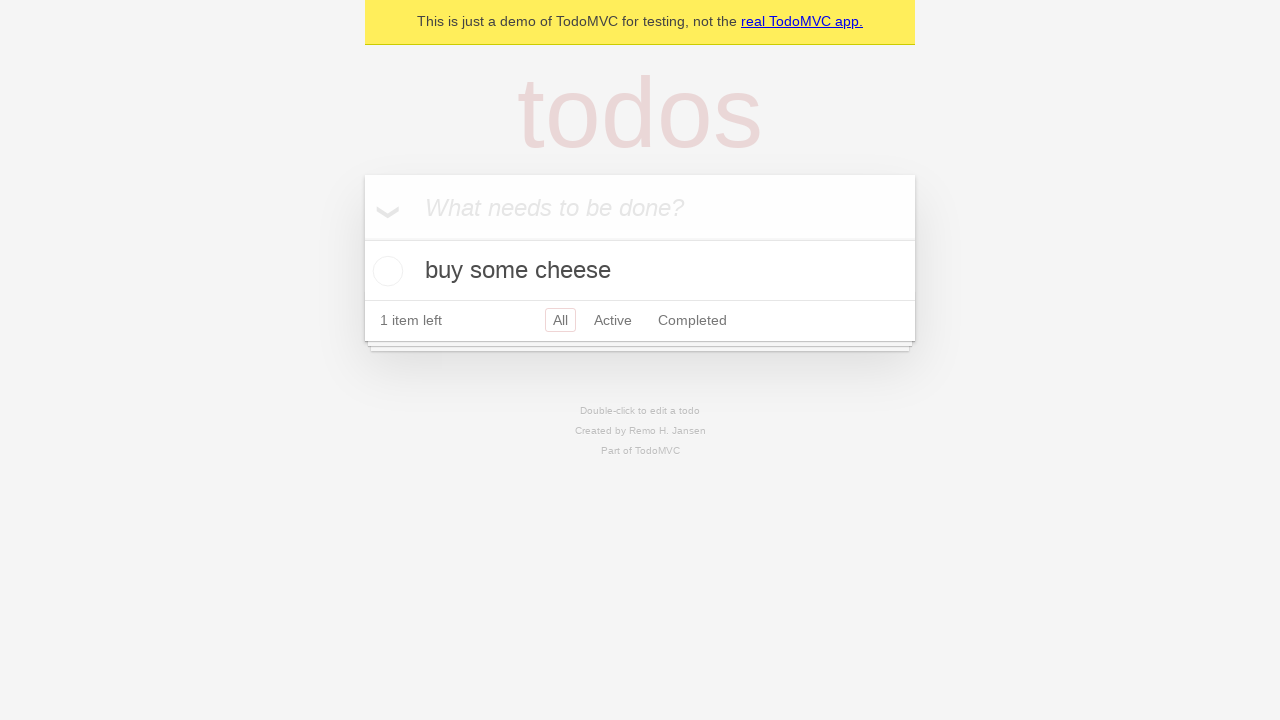

Filled todo input with 'feed the cat' on internal:attr=[placeholder="What needs to be done?"i]
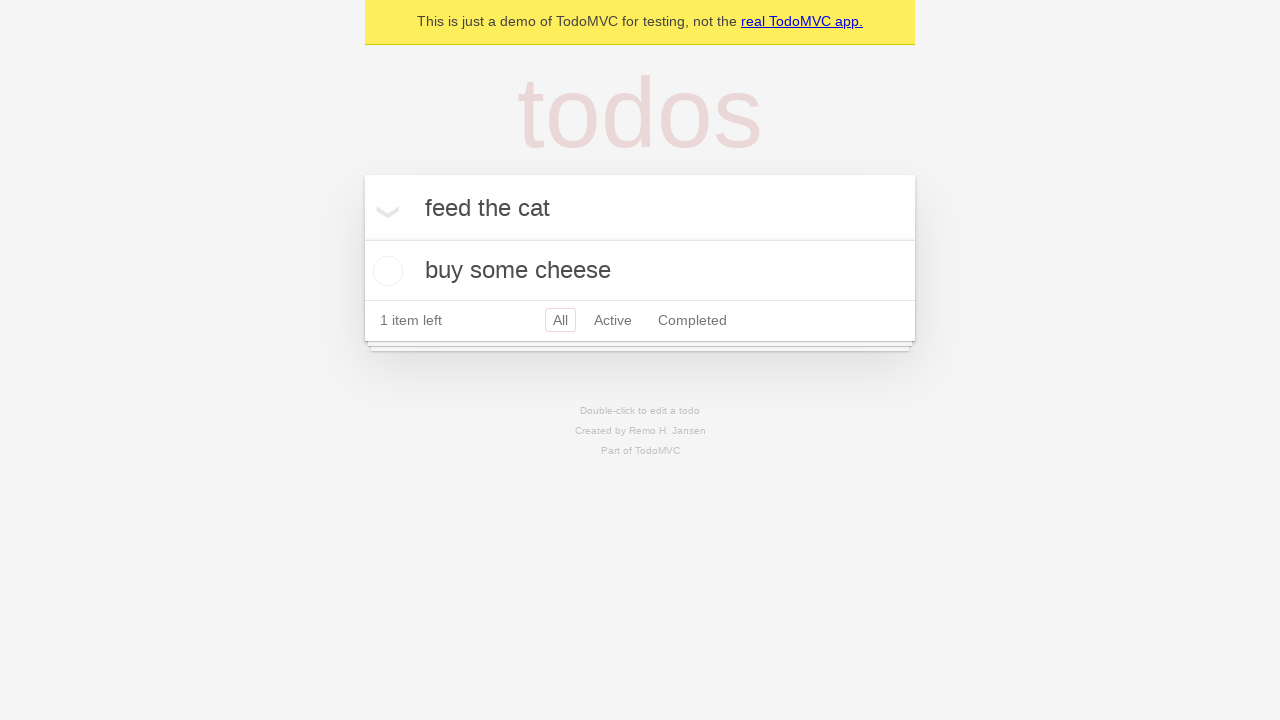

Pressed Enter to add todo 'feed the cat' on internal:attr=[placeholder="What needs to be done?"i]
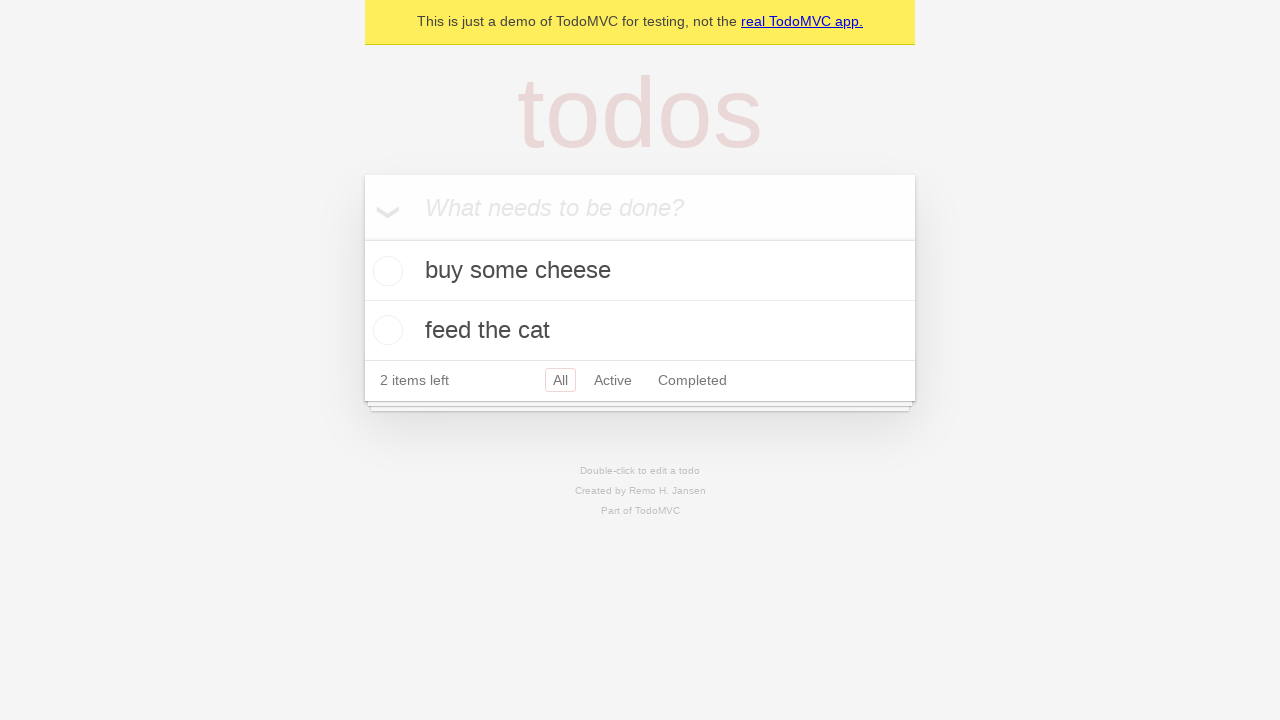

Filled todo input with 'book a doctors appointment' on internal:attr=[placeholder="What needs to be done?"i]
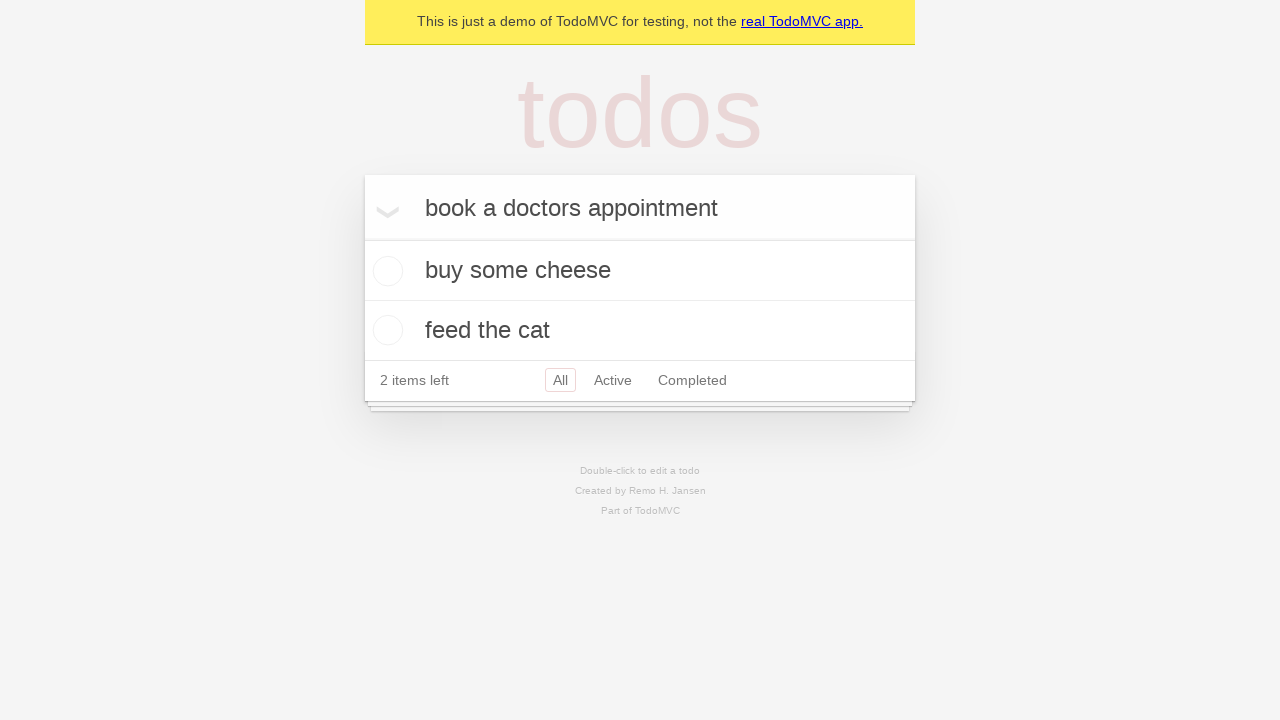

Pressed Enter to add todo 'book a doctors appointment' on internal:attr=[placeholder="What needs to be done?"i]
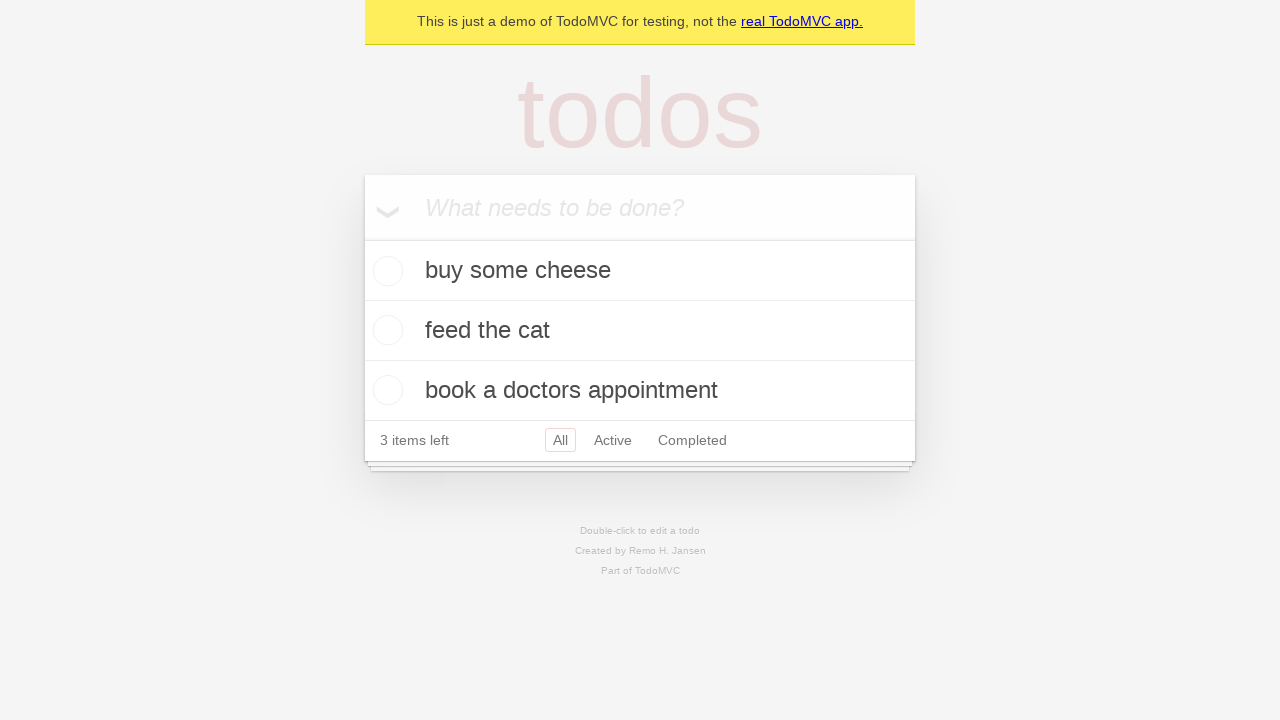

Checked the second todo item at (385, 330) on internal:testid=[data-testid="todo-item"s] >> nth=1 >> internal:role=checkbox
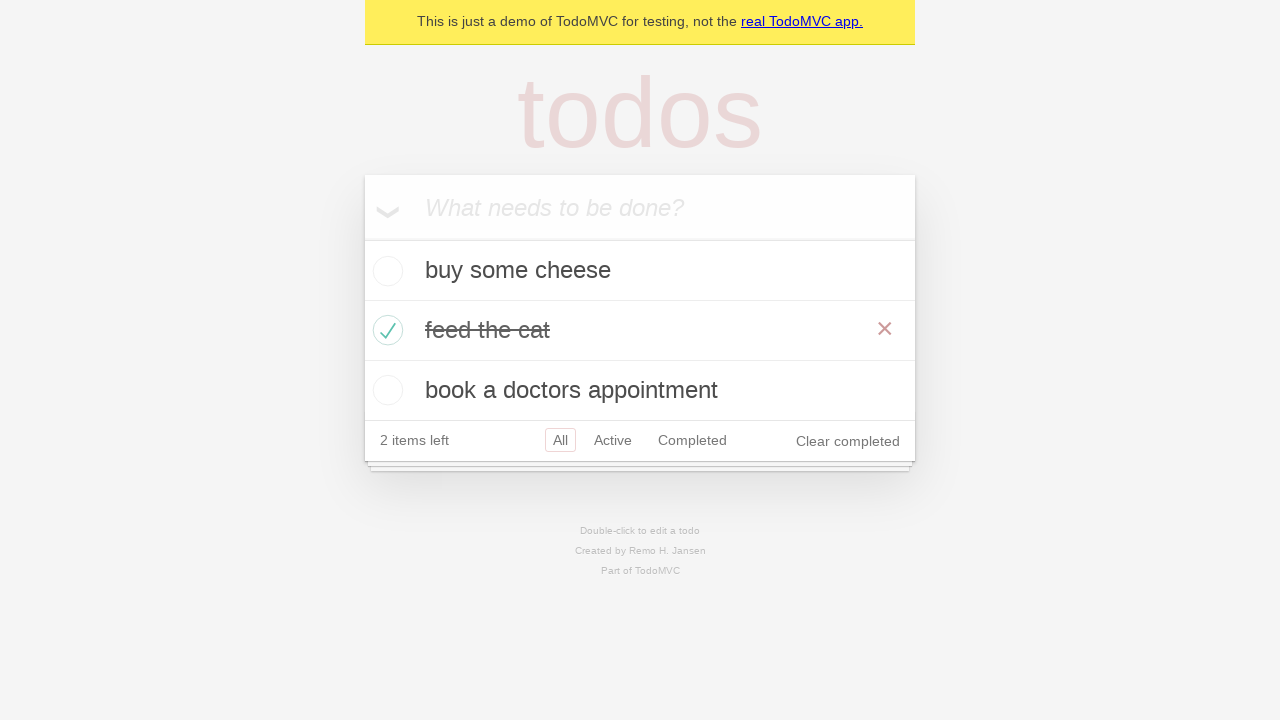

Clicked 'Clear completed' button at (848, 441) on internal:role=button[name="Clear completed"i]
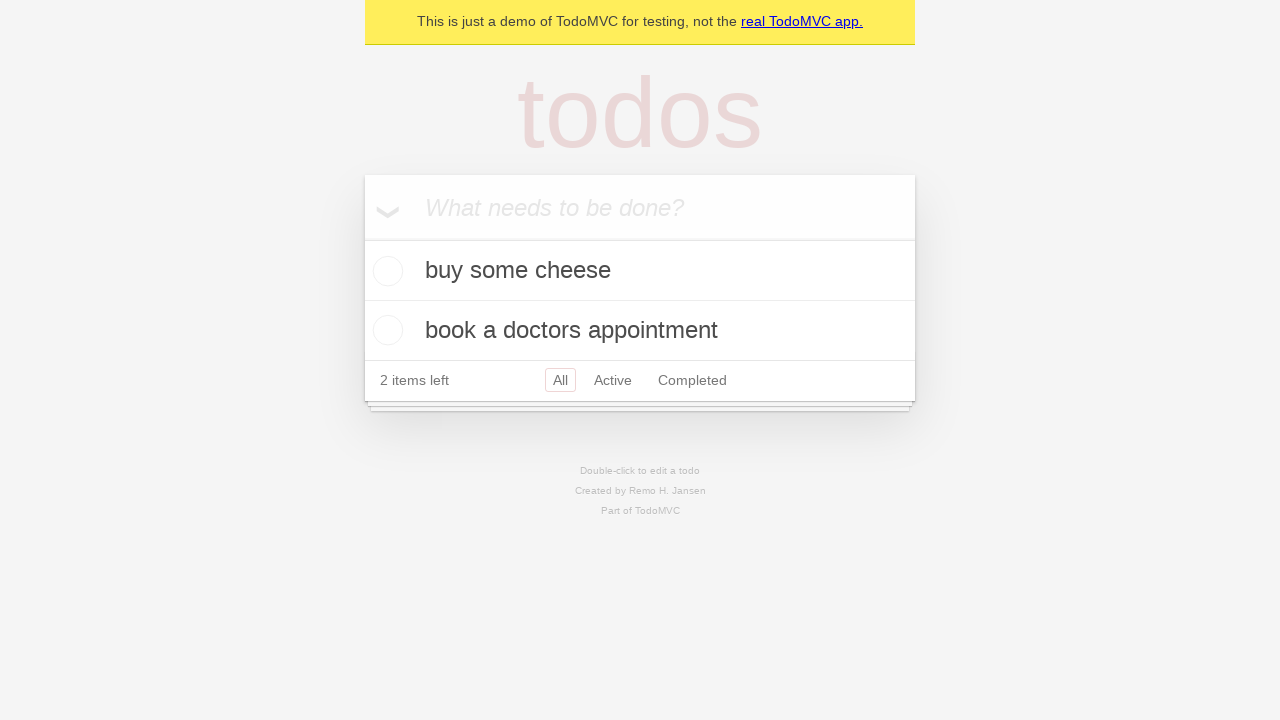

Verified completed item was removed - 2 todos remaining
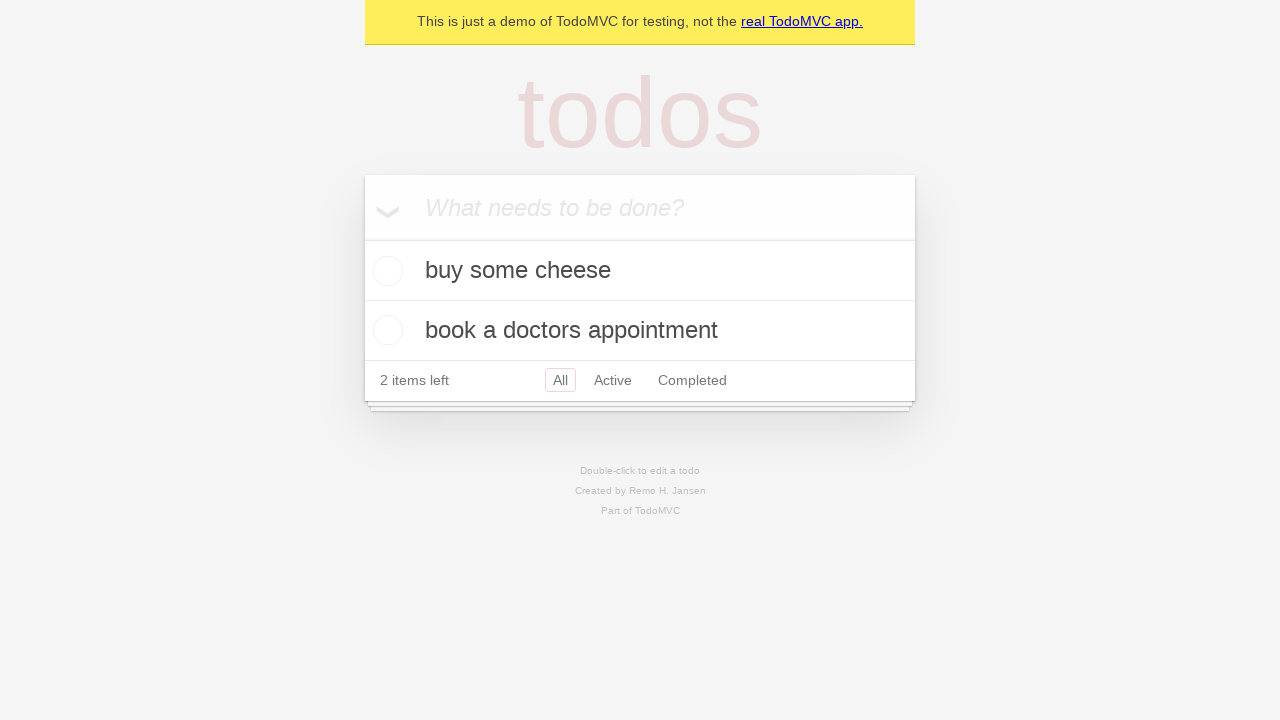

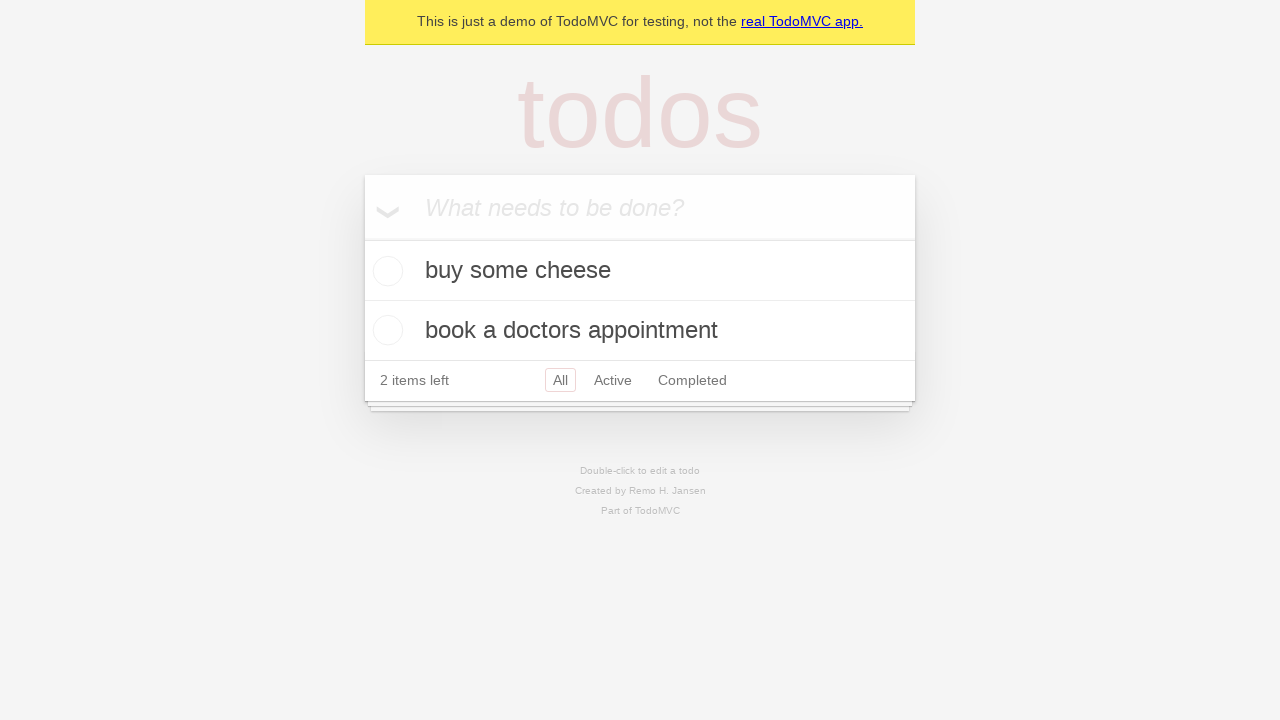